Tests single select dropdown operations by selecting options using different methods: by visible text, by value, and by index

Starting URL: https://the-internet.herokuapp.com/dropdown

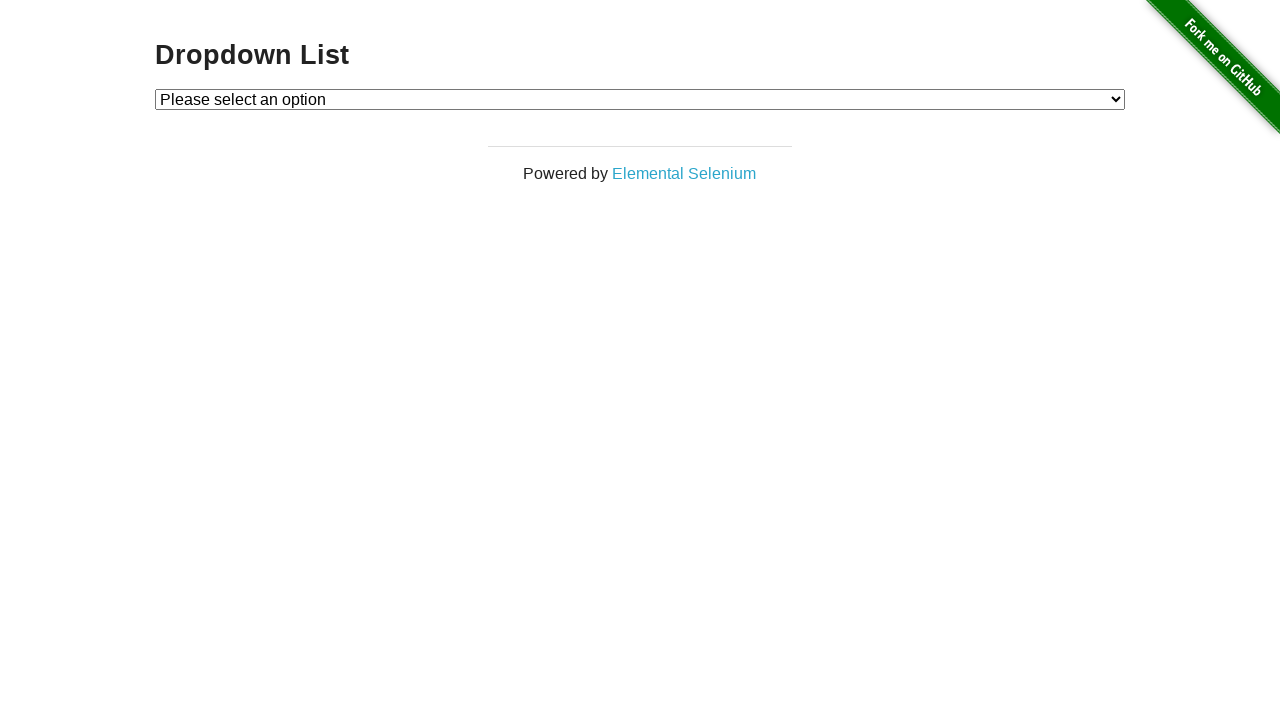

Navigated to dropdown page
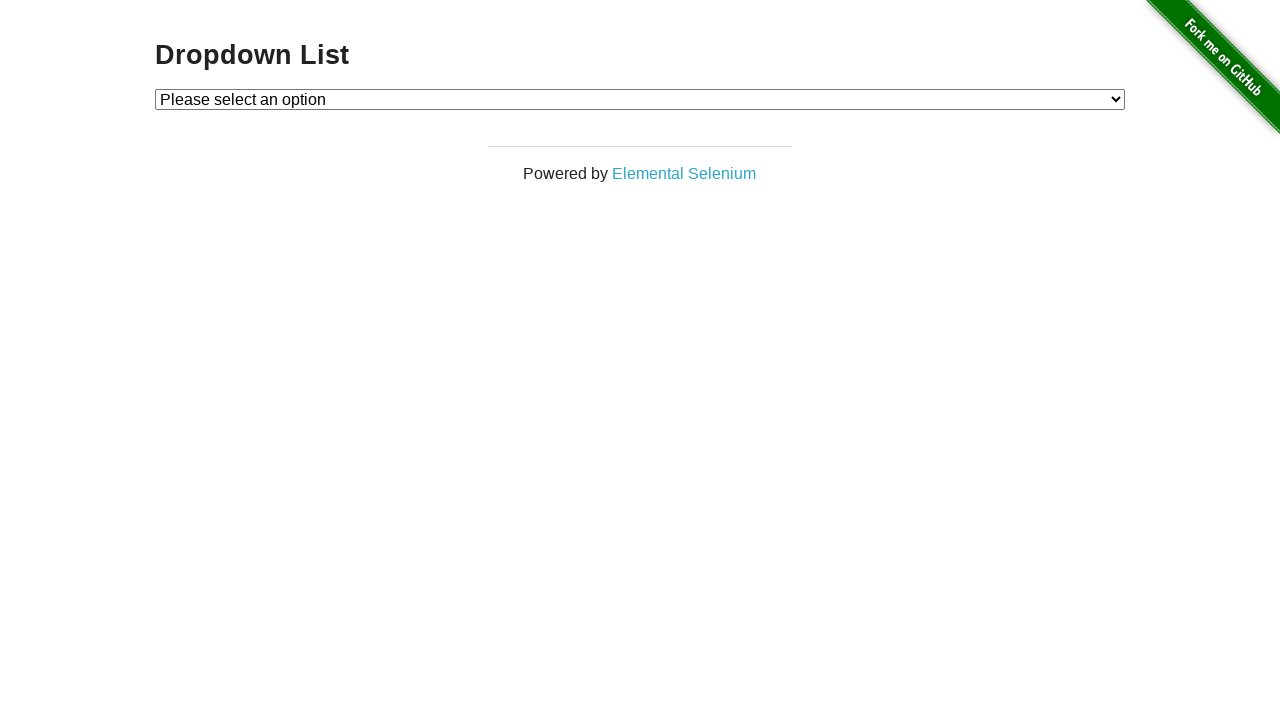

Located dropdown element
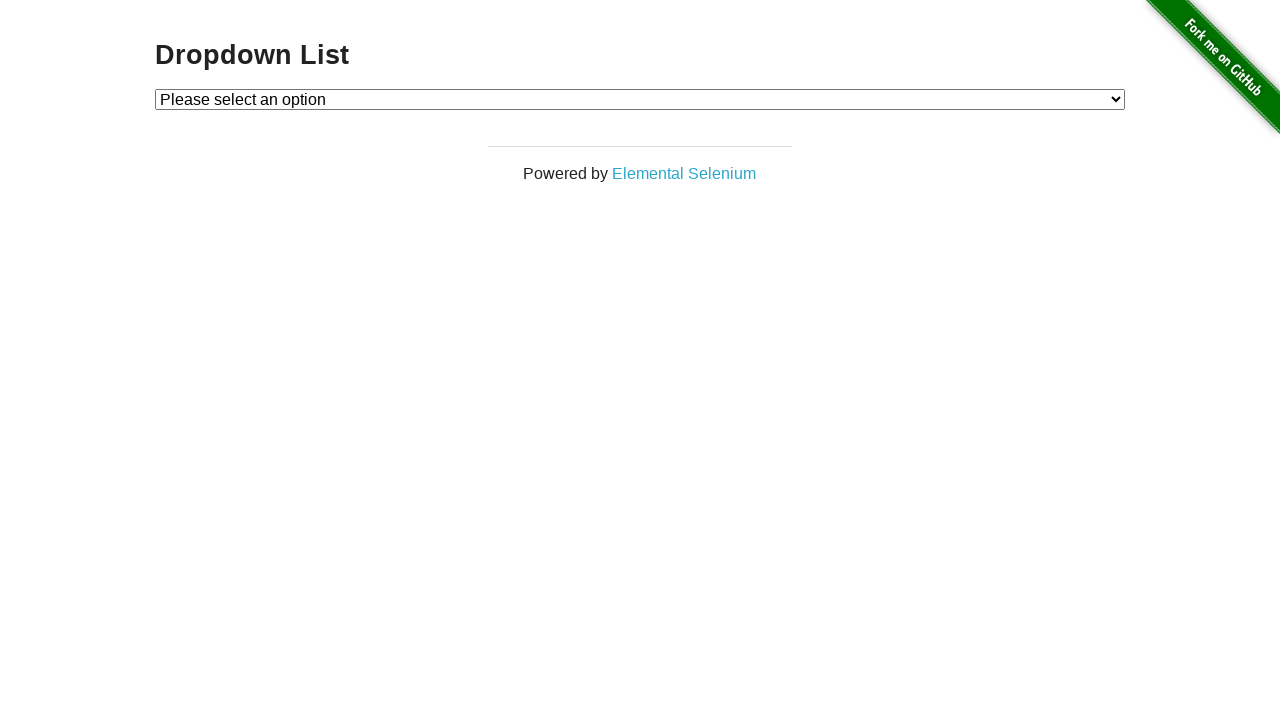

Selected 'Option 1' by visible text on #dropdown
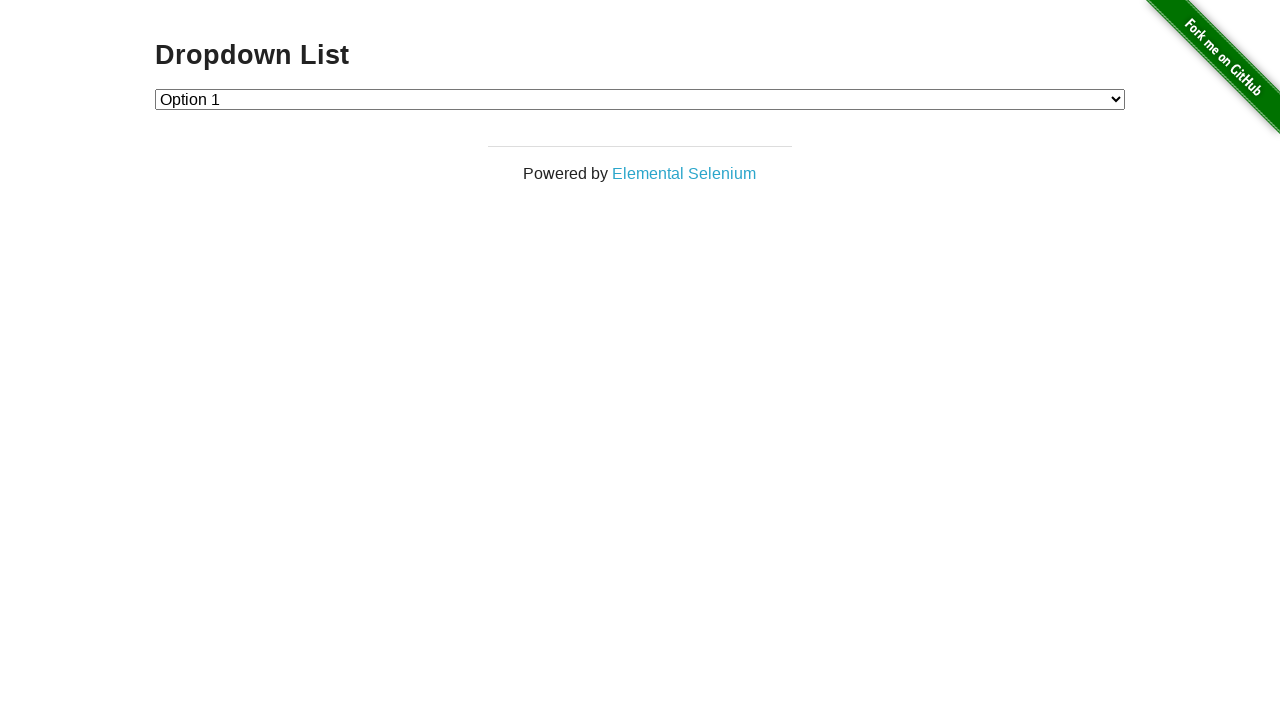

Selected option by value '2' on #dropdown
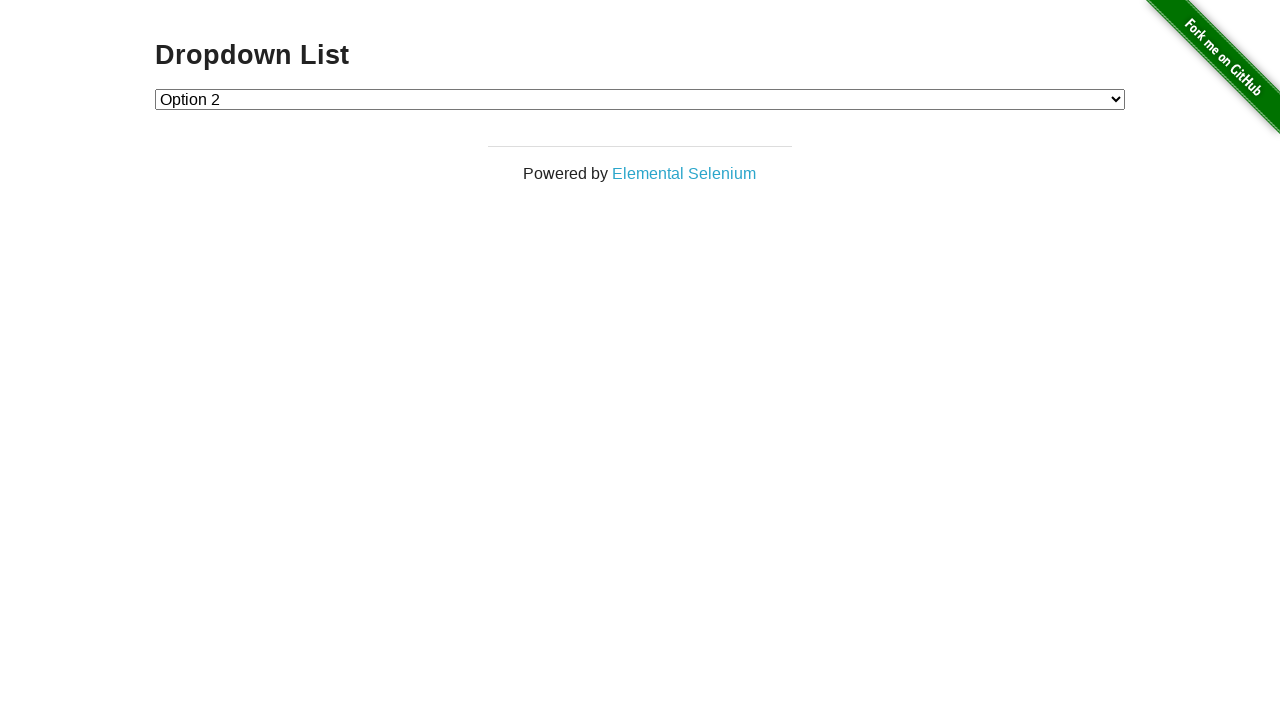

Selected option at index 1 on #dropdown
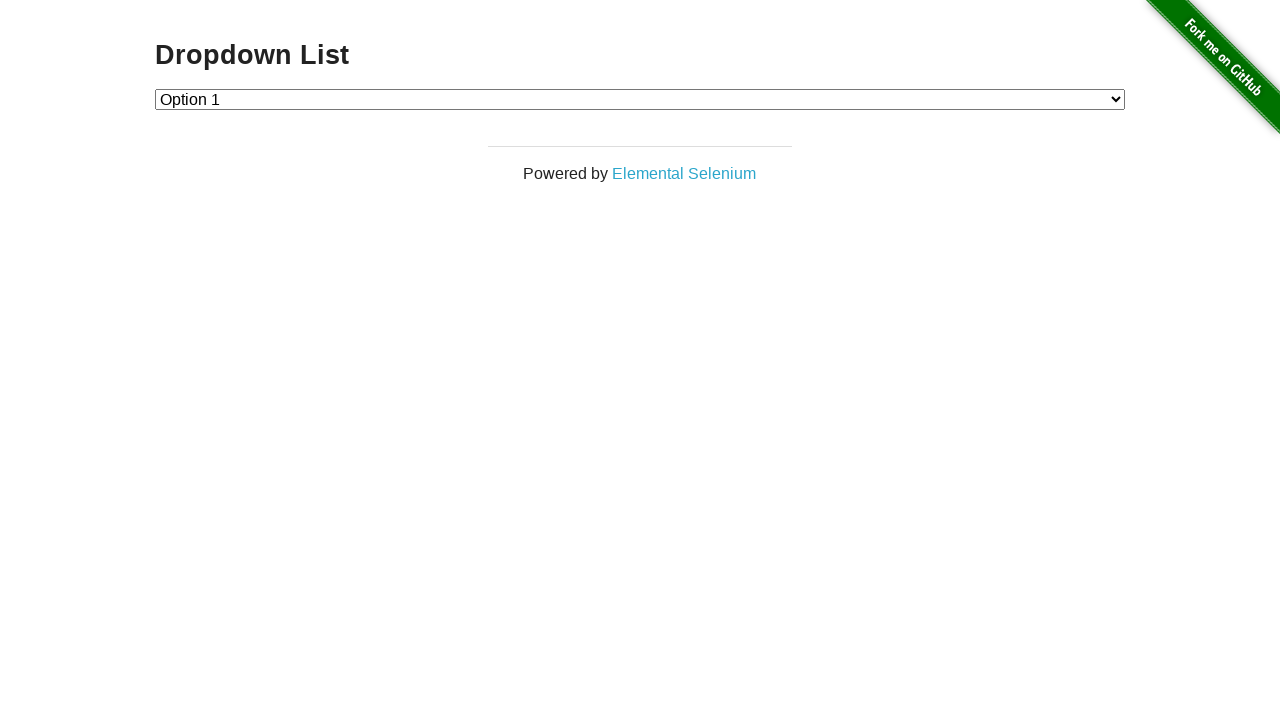

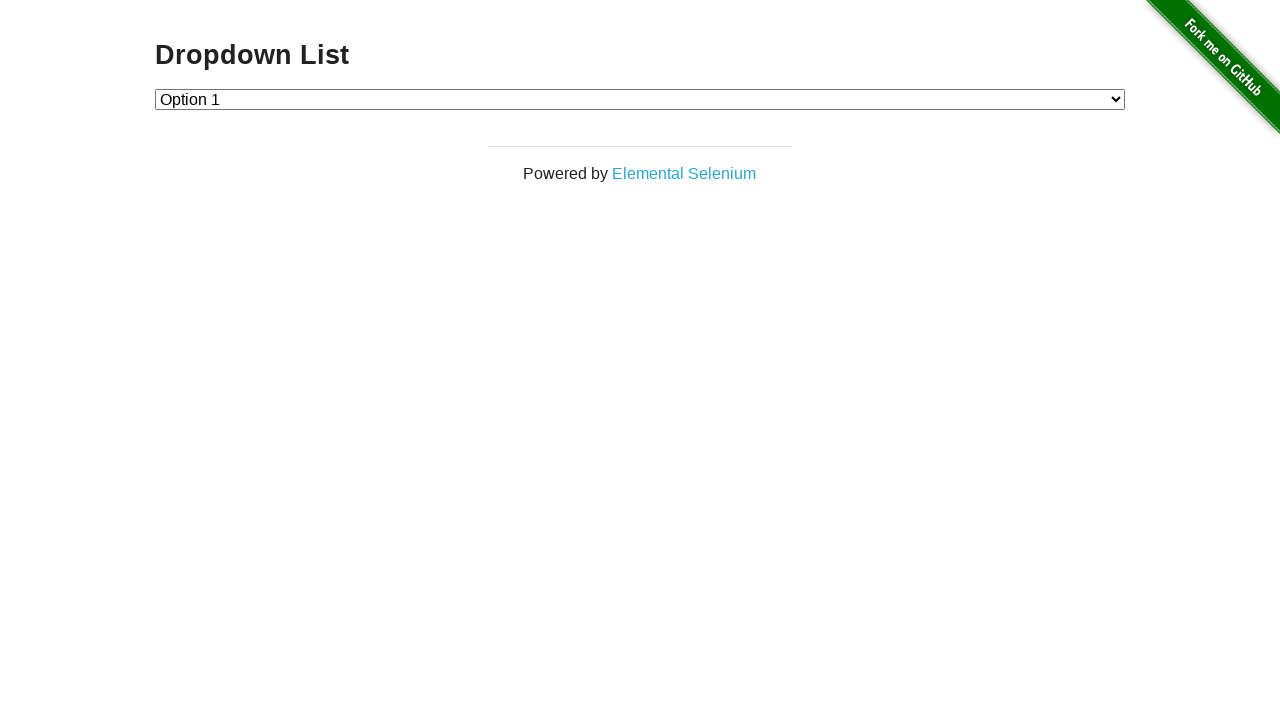